Tests jQuery UI custom dropdown menus by selecting various options from speed, files, number, and salutation dropdowns and verifying the selected values are displayed correctly.

Starting URL: https://jqueryui.com/resources/demos/selectmenu/default.html

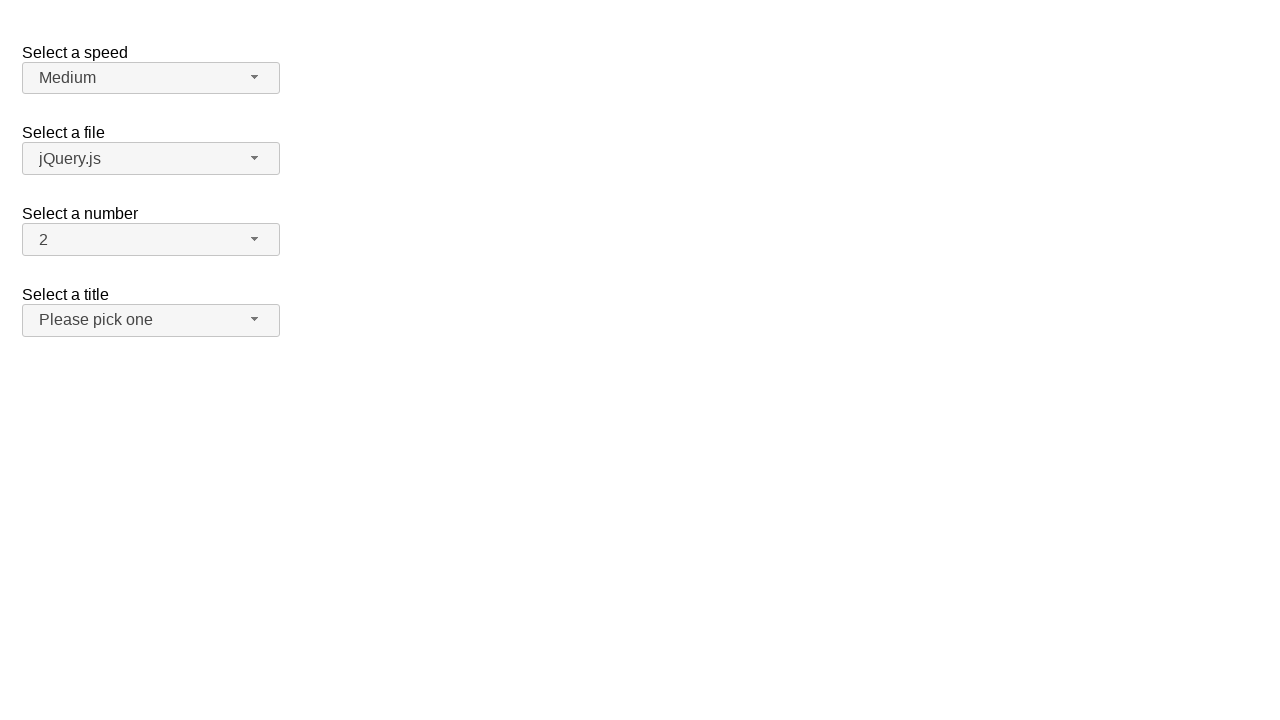

Clicked speed dropdown button at (151, 78) on xpath=//span[@id='speed-button']
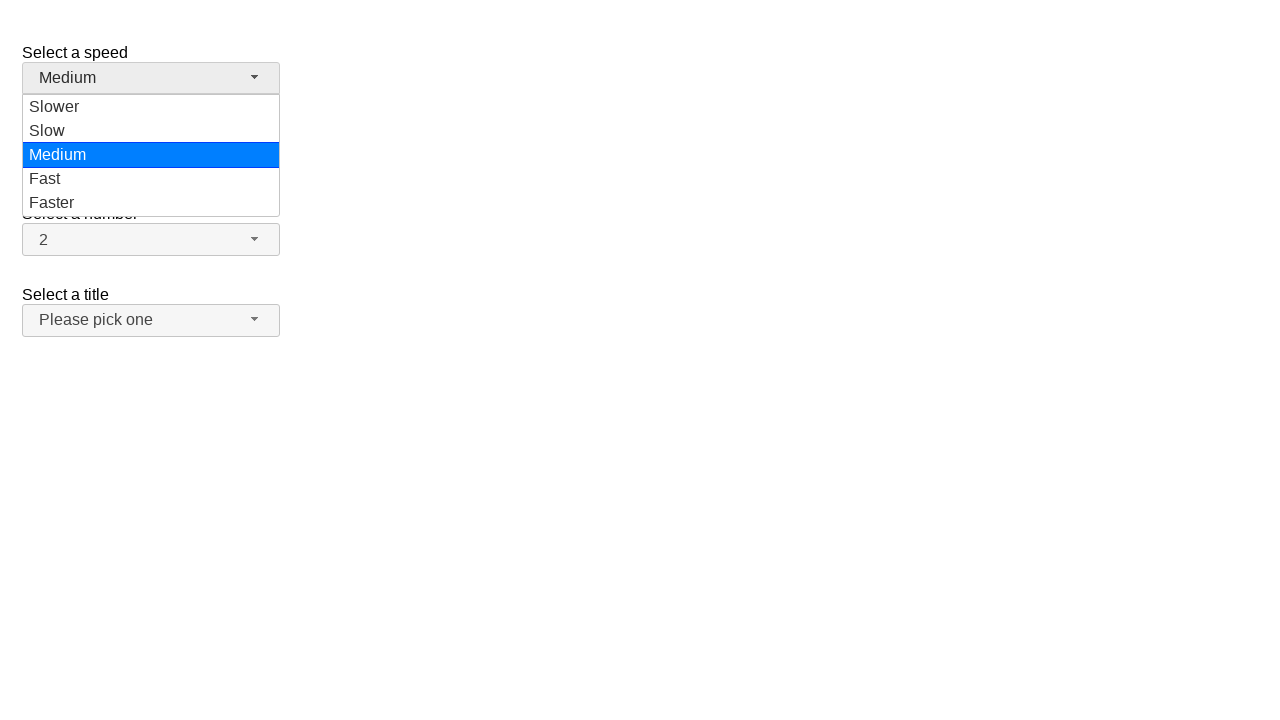

Speed dropdown menu loaded
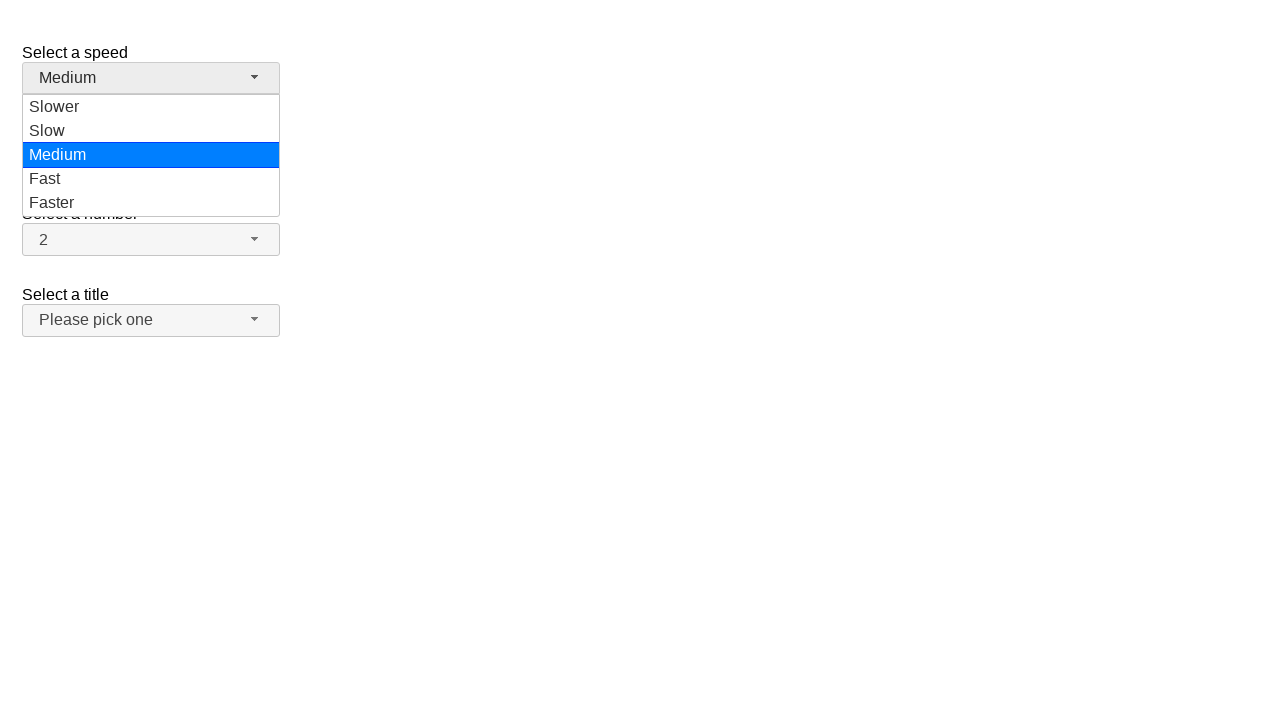

Selected 'Faster' from speed dropdown at (151, 203) on xpath=//ul[@id='speed-menu']//div[text()='Faster']
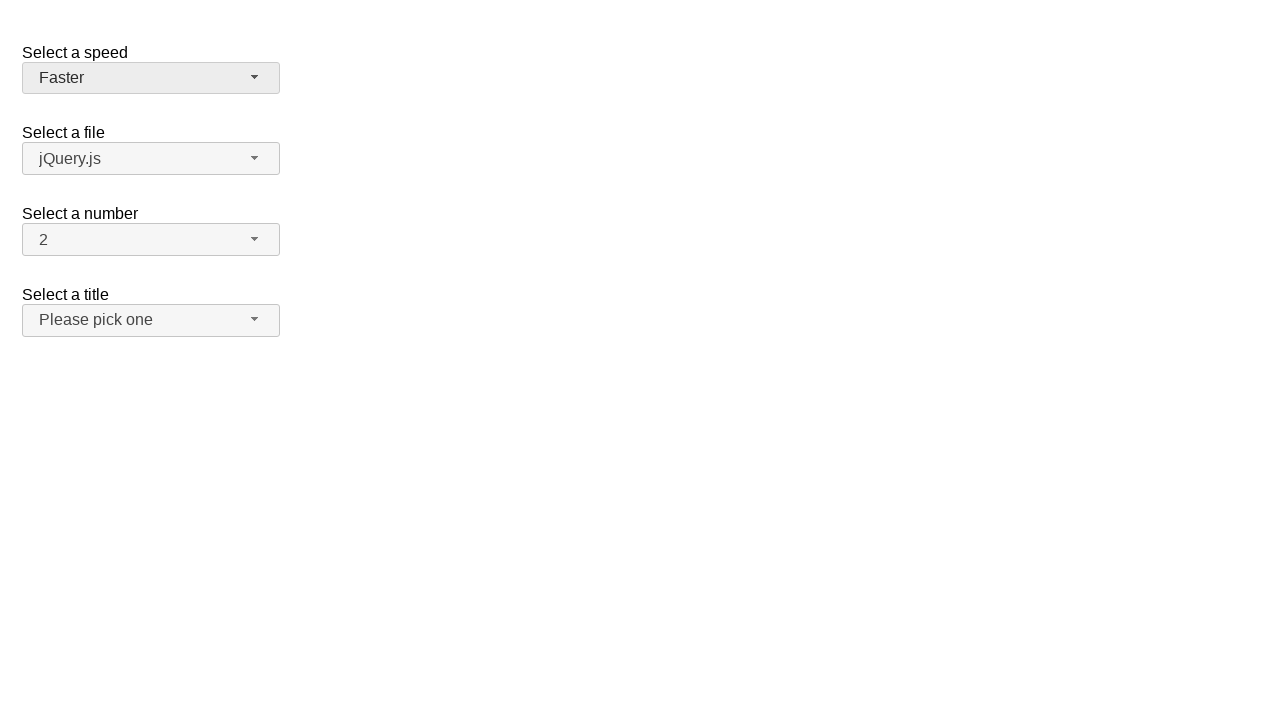

Verified speed dropdown displays 'Faster'
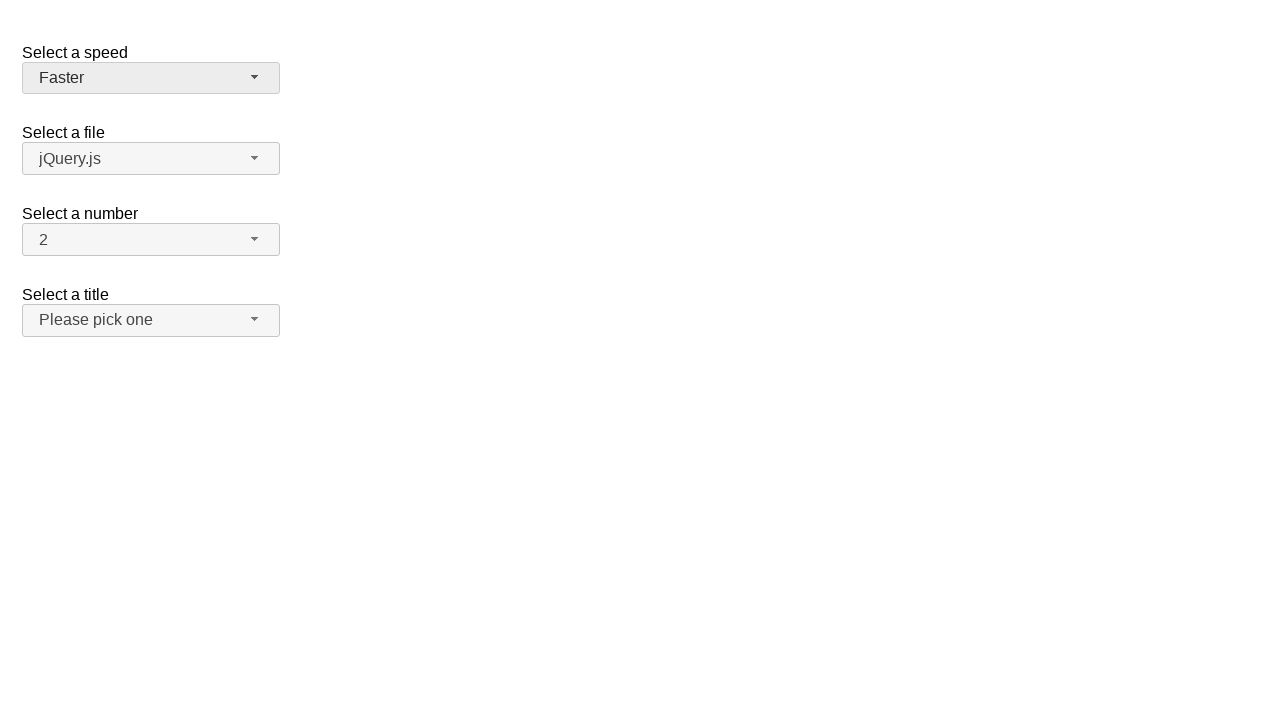

Clicked files dropdown button at (151, 159) on xpath=//span[@id='files-button']
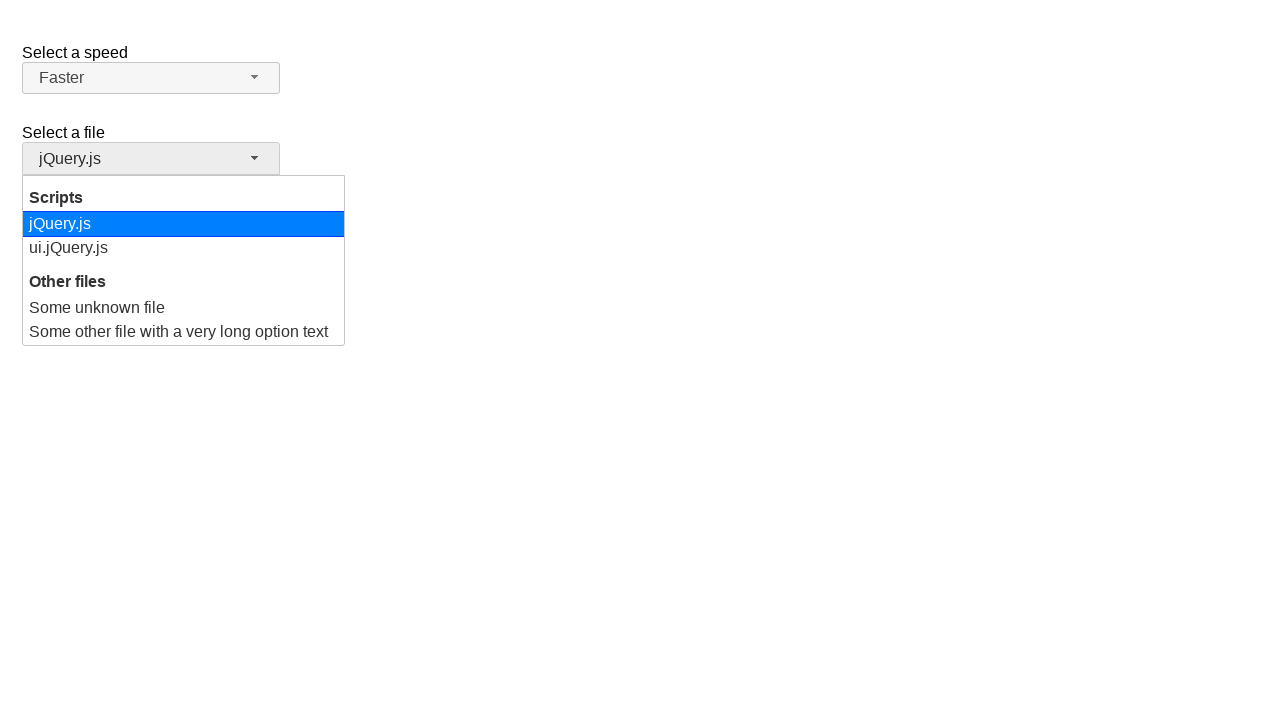

Files dropdown menu loaded
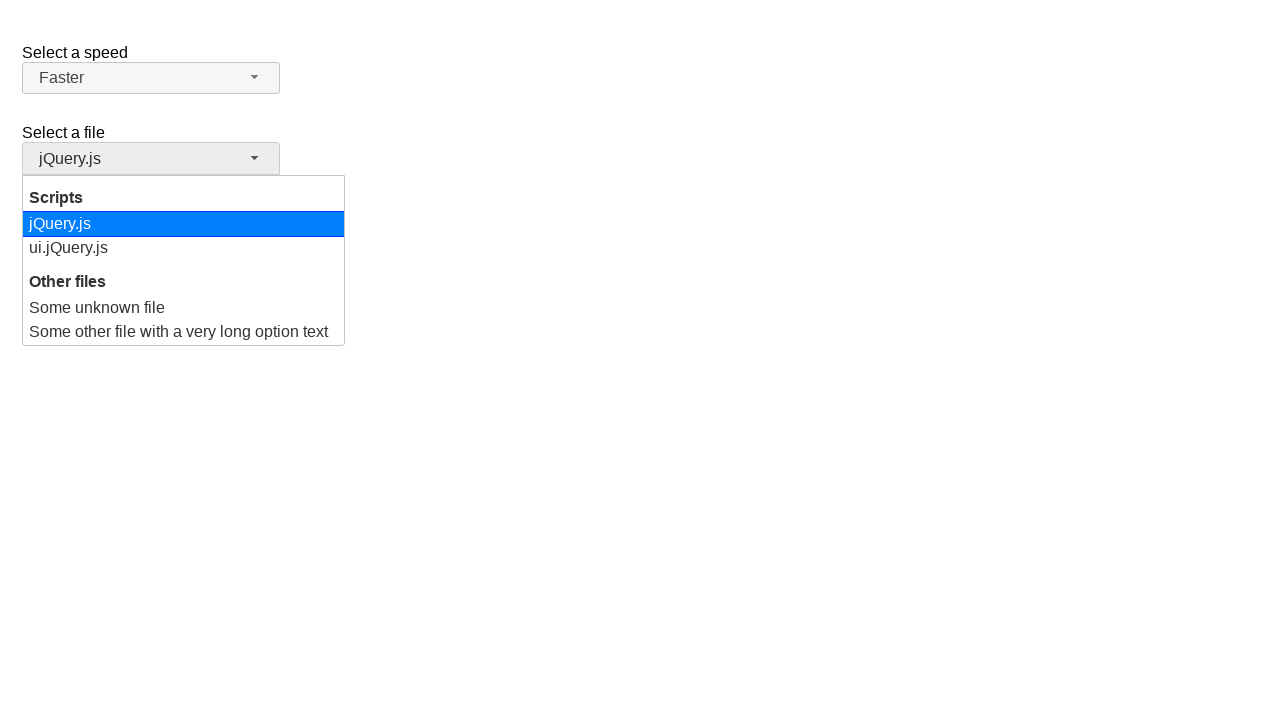

Selected 'ui.jQuery.js' from files dropdown at (184, 248) on xpath=//ul[@id='files-menu']//div[text()='ui.jQuery.js']
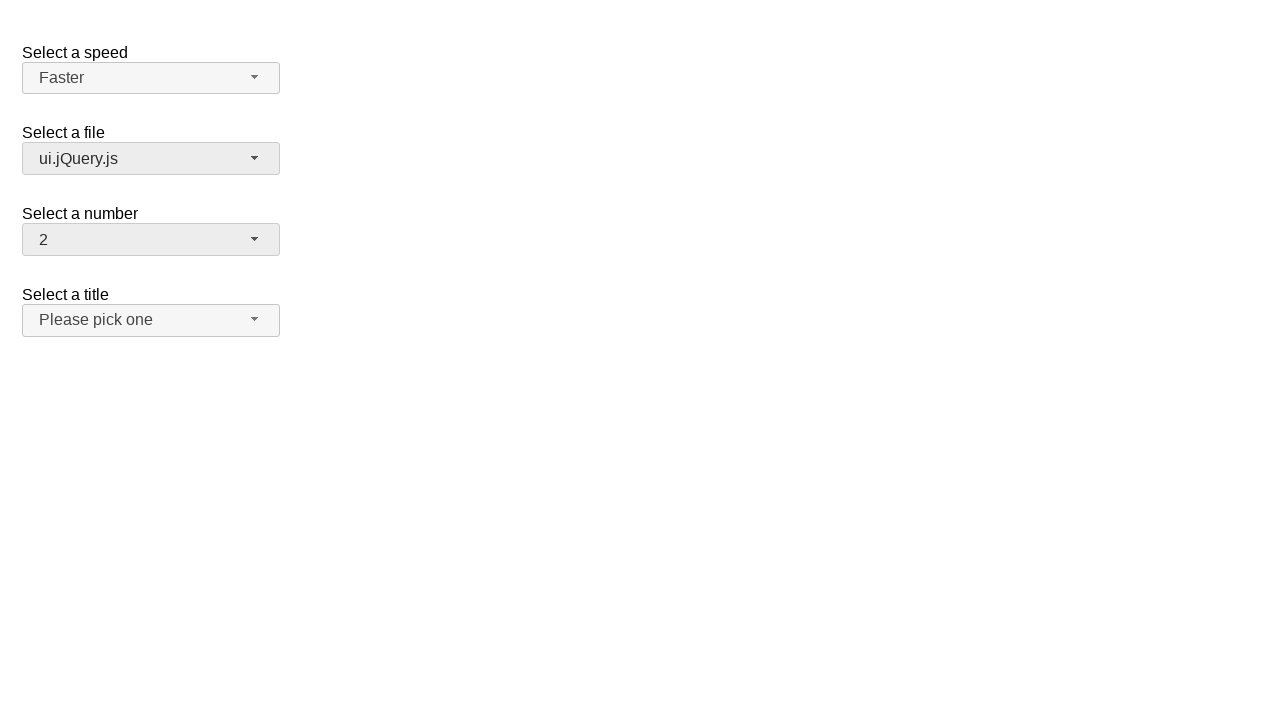

Verified files dropdown displays 'ui.jQuery.js'
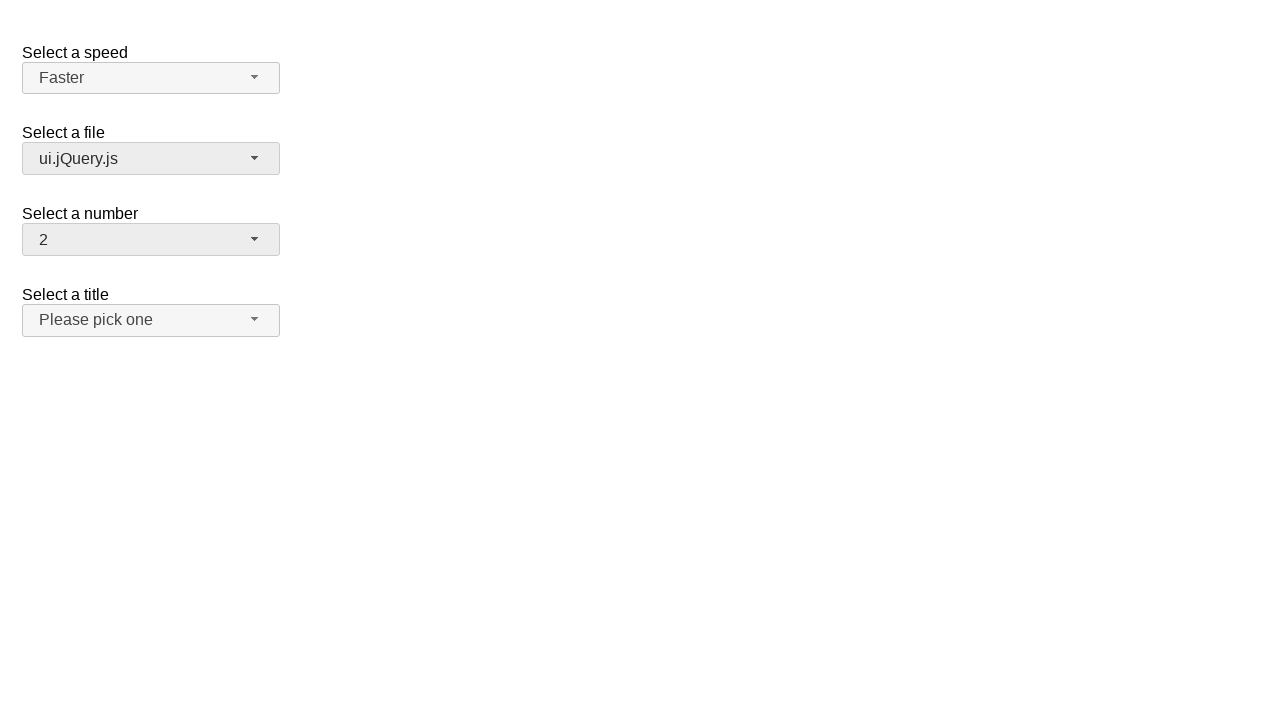

Clicked number dropdown button at (151, 240) on xpath=//span[@id='number-button']
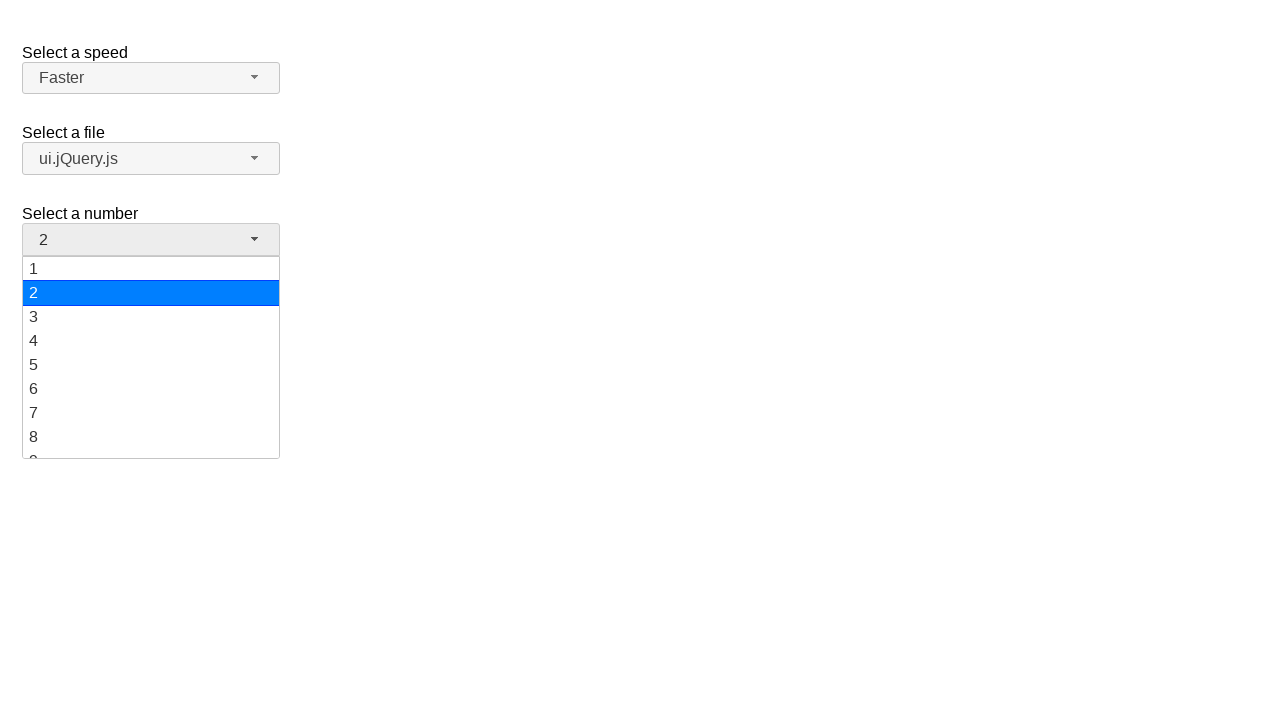

Number dropdown menu loaded
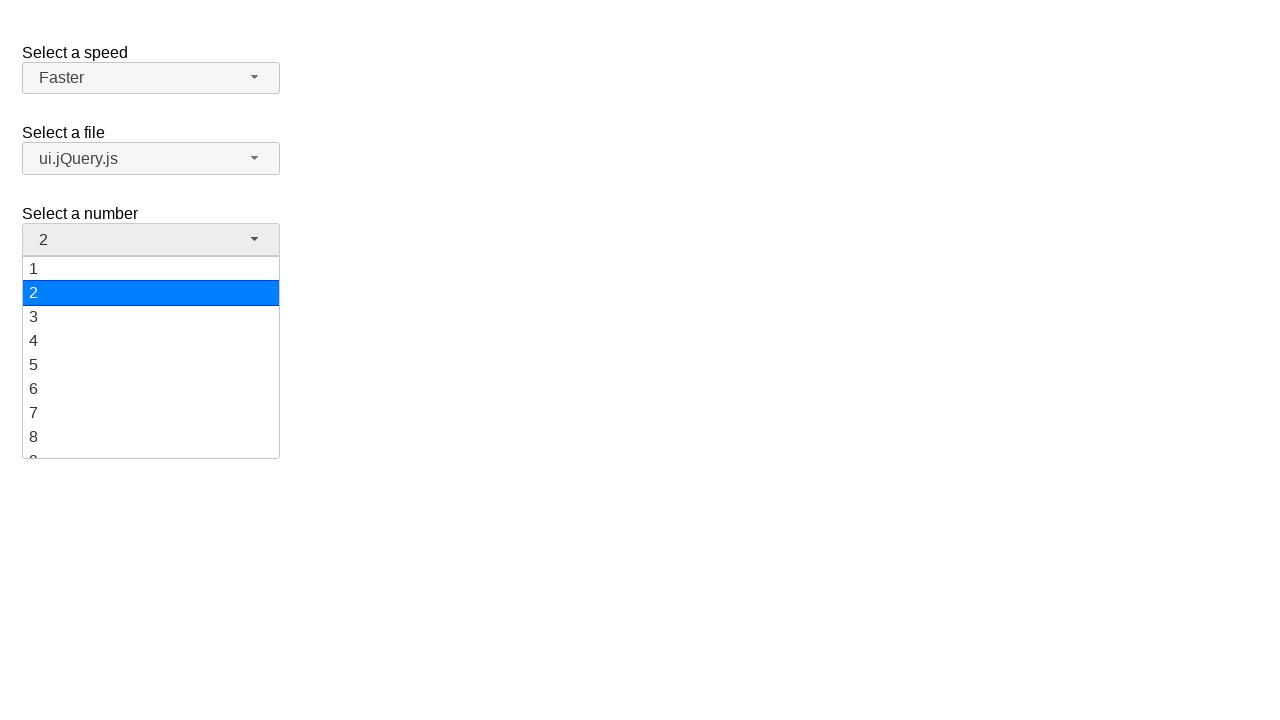

Selected '18' from number dropdown at (151, 421) on xpath=//ul[@id='number-menu']//div[text()='18']
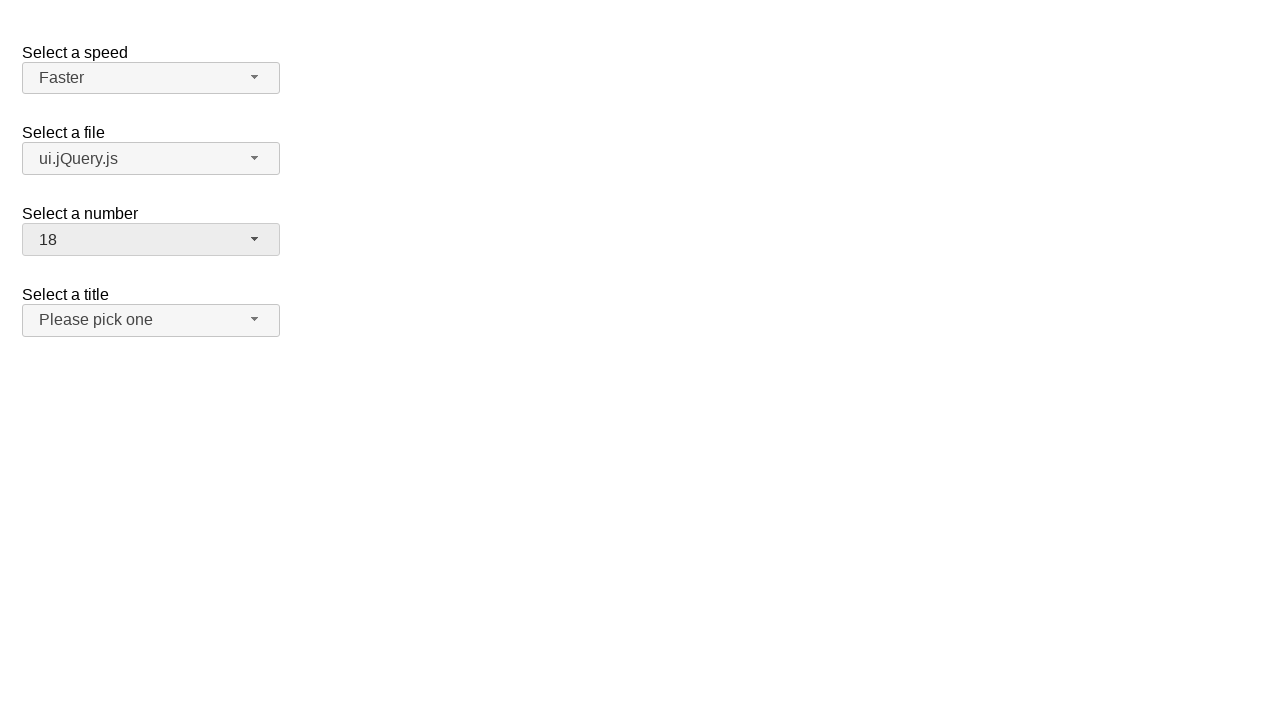

Verified number dropdown displays '18'
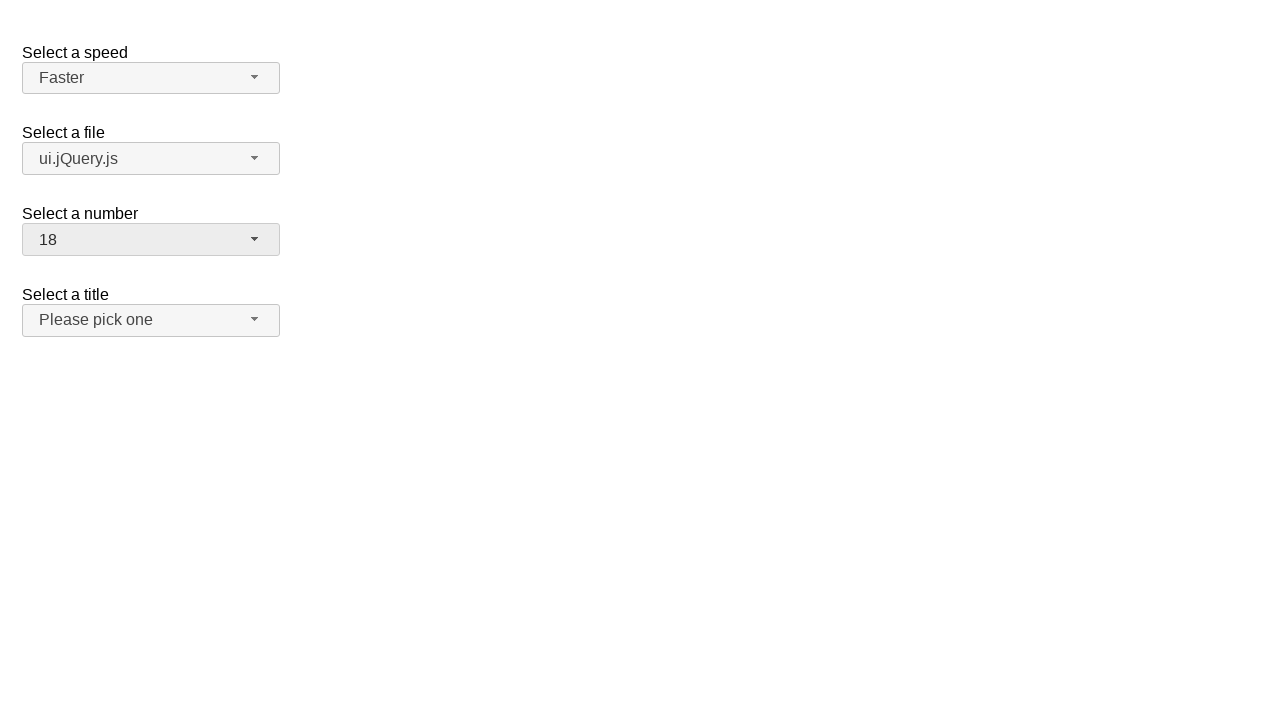

Clicked salutation dropdown button at (151, 320) on xpath=//span[@id='salutation-button']
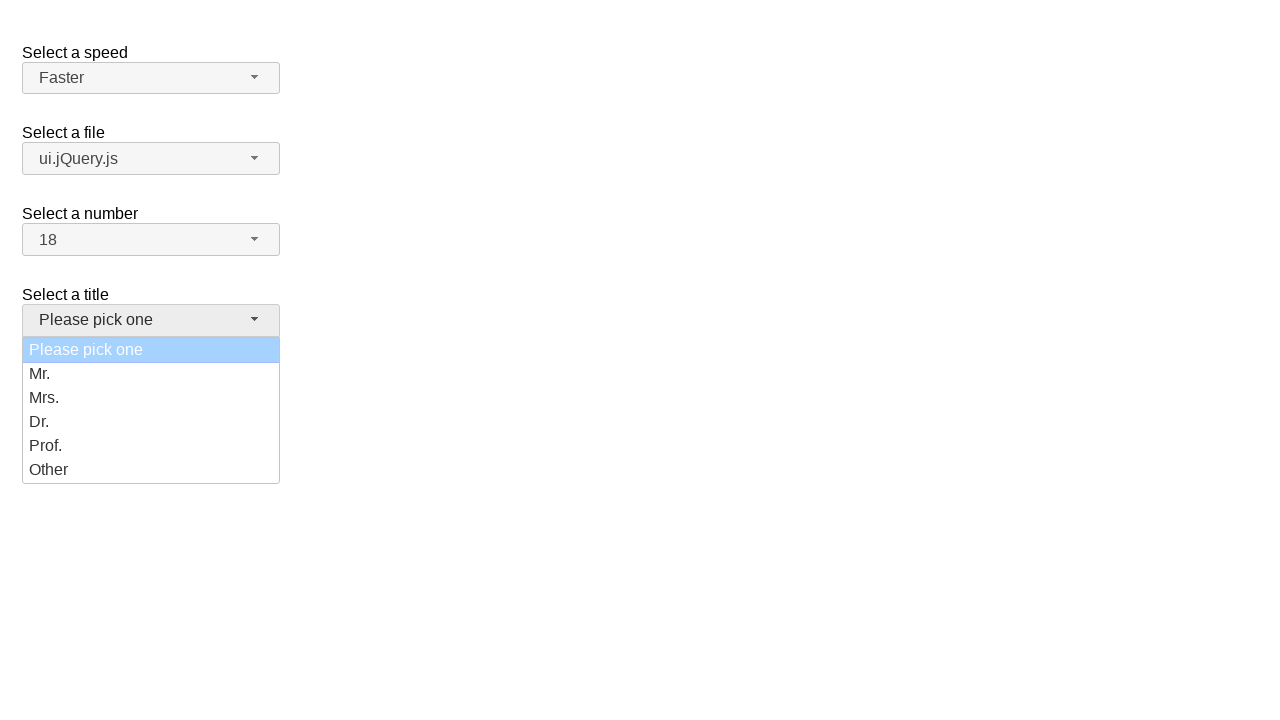

Salutation dropdown menu loaded
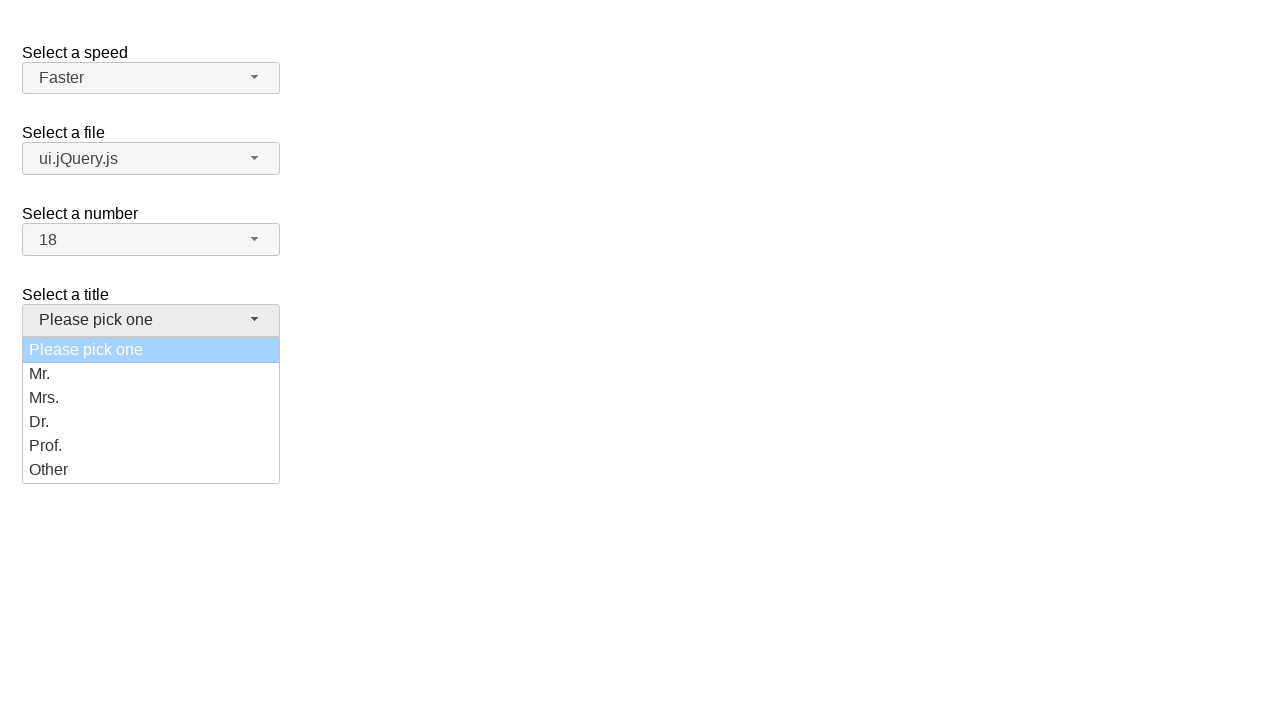

Selected 'Mr.' from salutation dropdown at (151, 374) on xpath=//ul[@id='salutation-menu']//div[text()='Mr.']
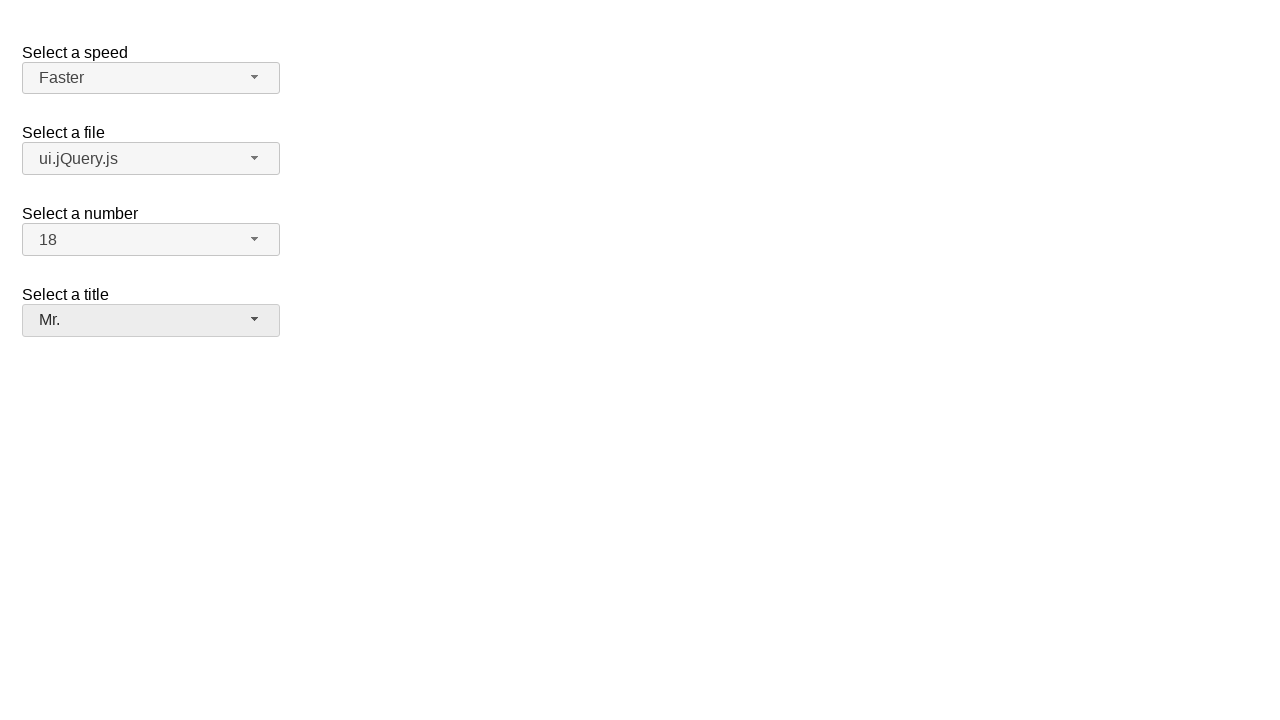

Verified salutation dropdown displays 'Mr.'
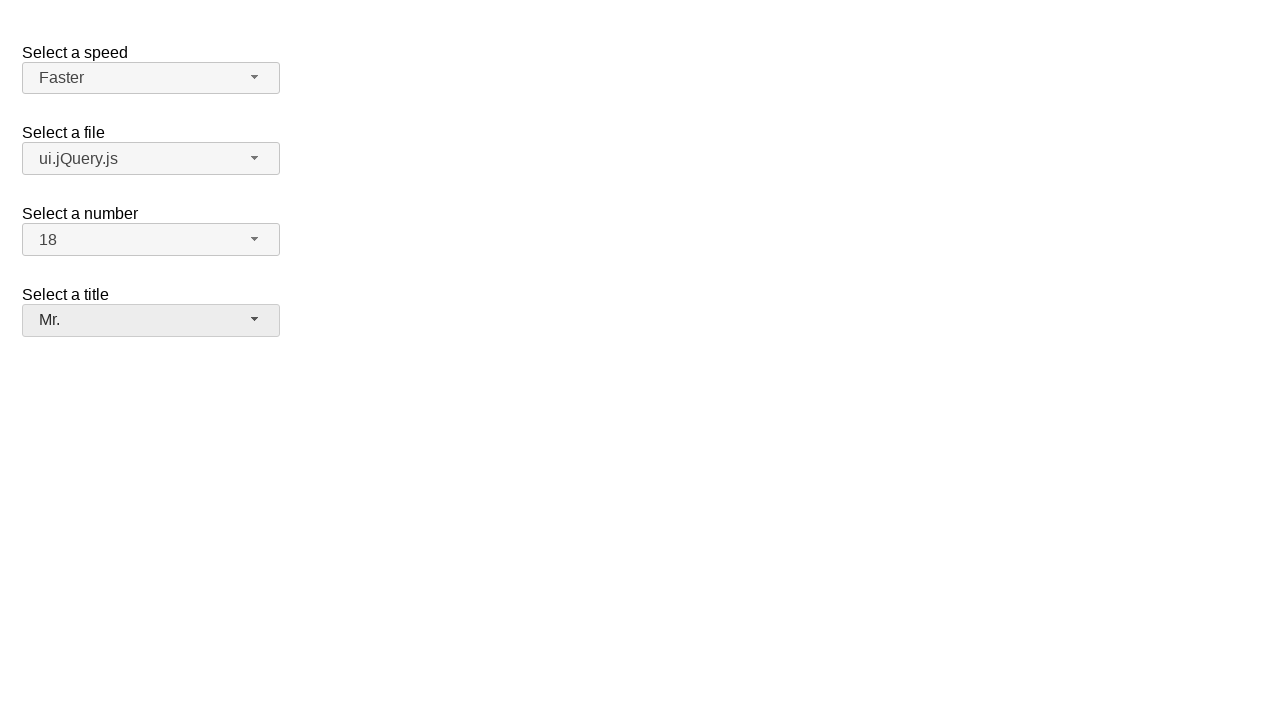

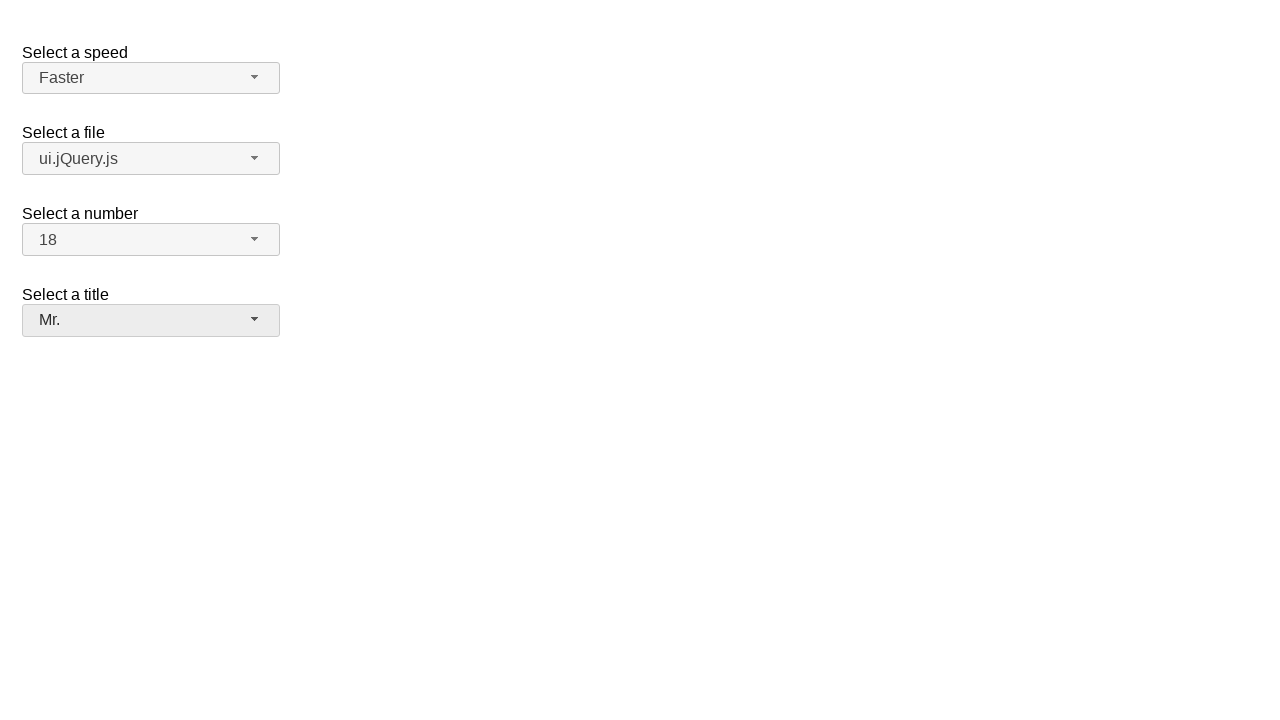